Tests finding a link by calculated text, clicking it, and filling out a registration form with personal information fields (first name, last name, city, country).

Starting URL: http://suninjuly.github.io/find_link_text

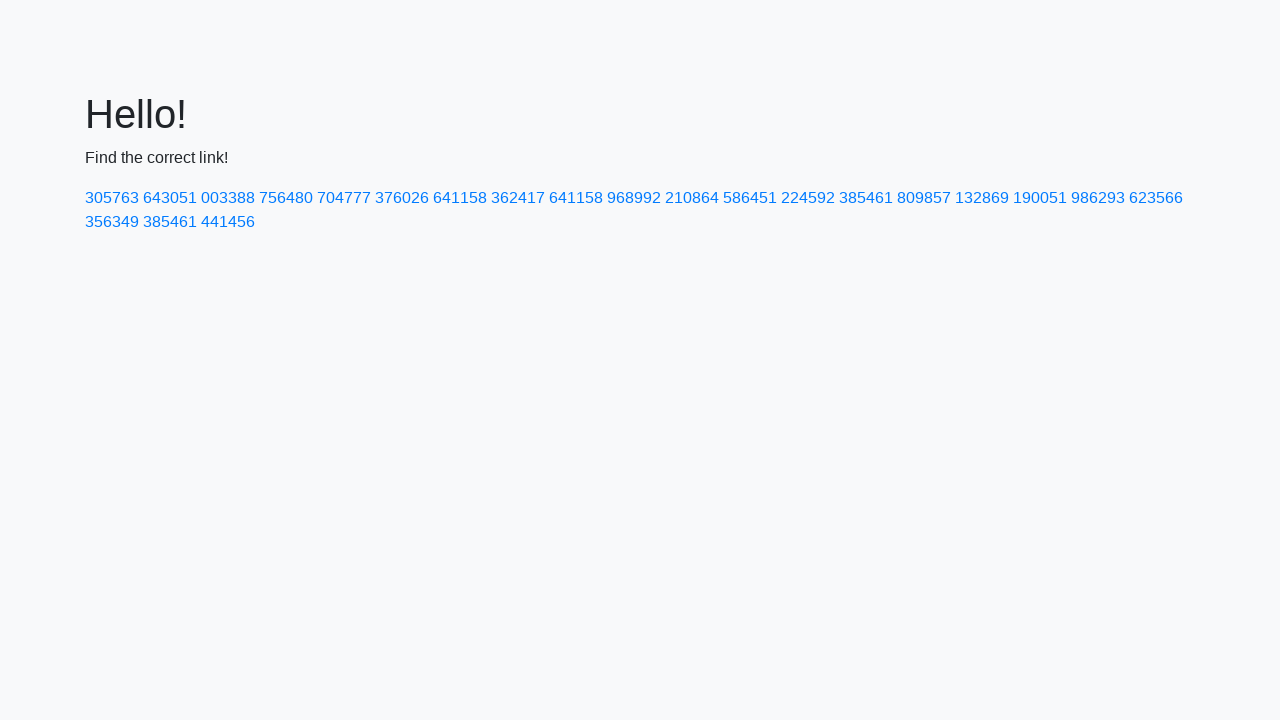

Clicked link with calculated text '224592' at (808, 198) on text=224592
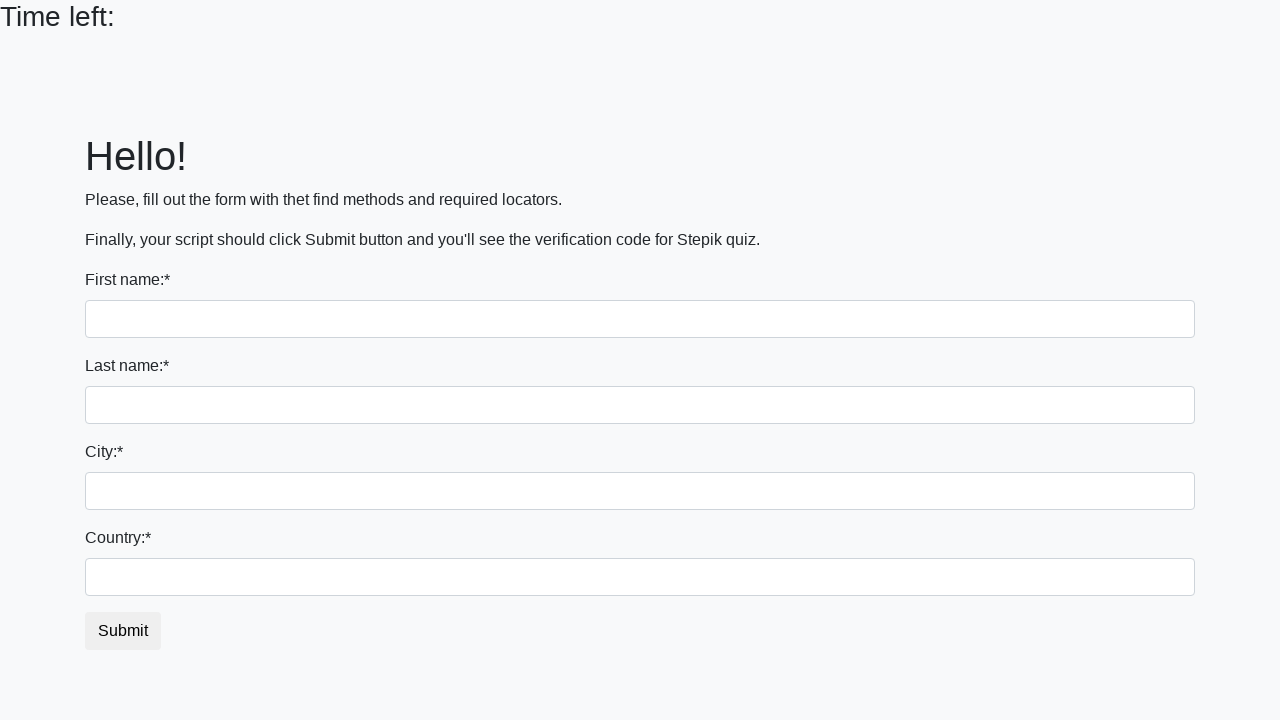

Filled first name field with 'Ivan' on input
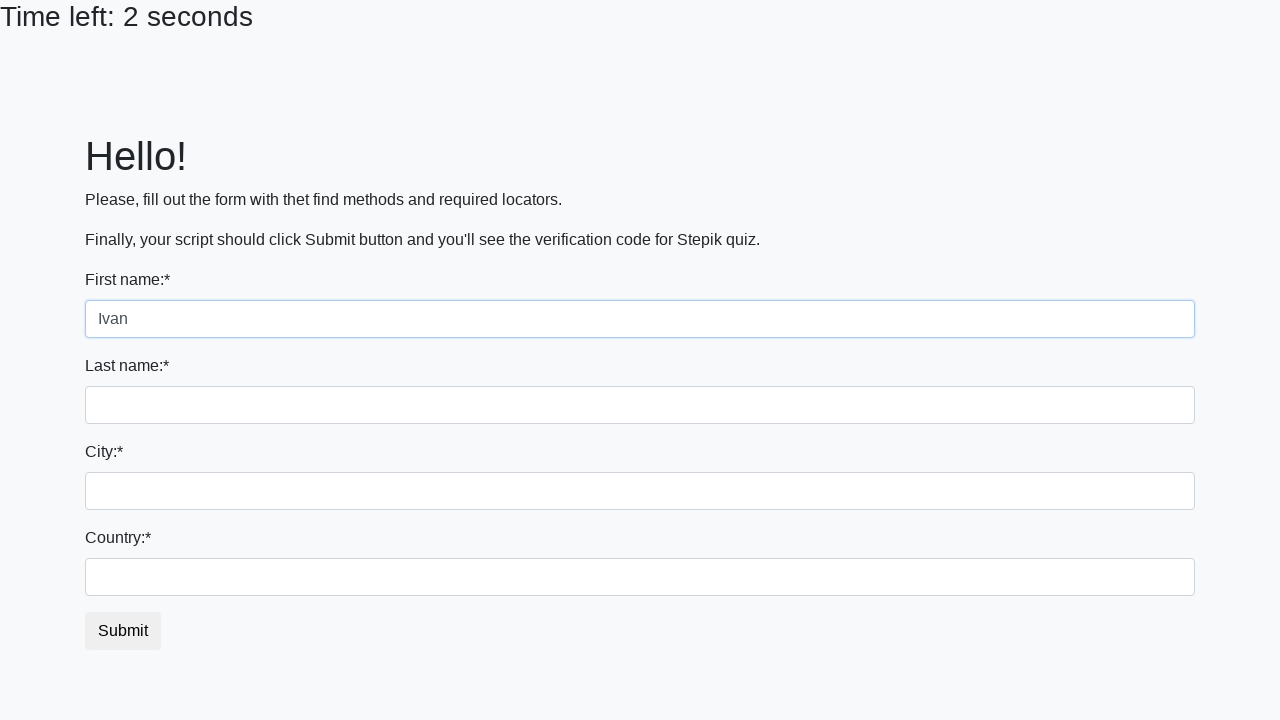

Filled last name field with 'Petrov' on input[name='last_name']
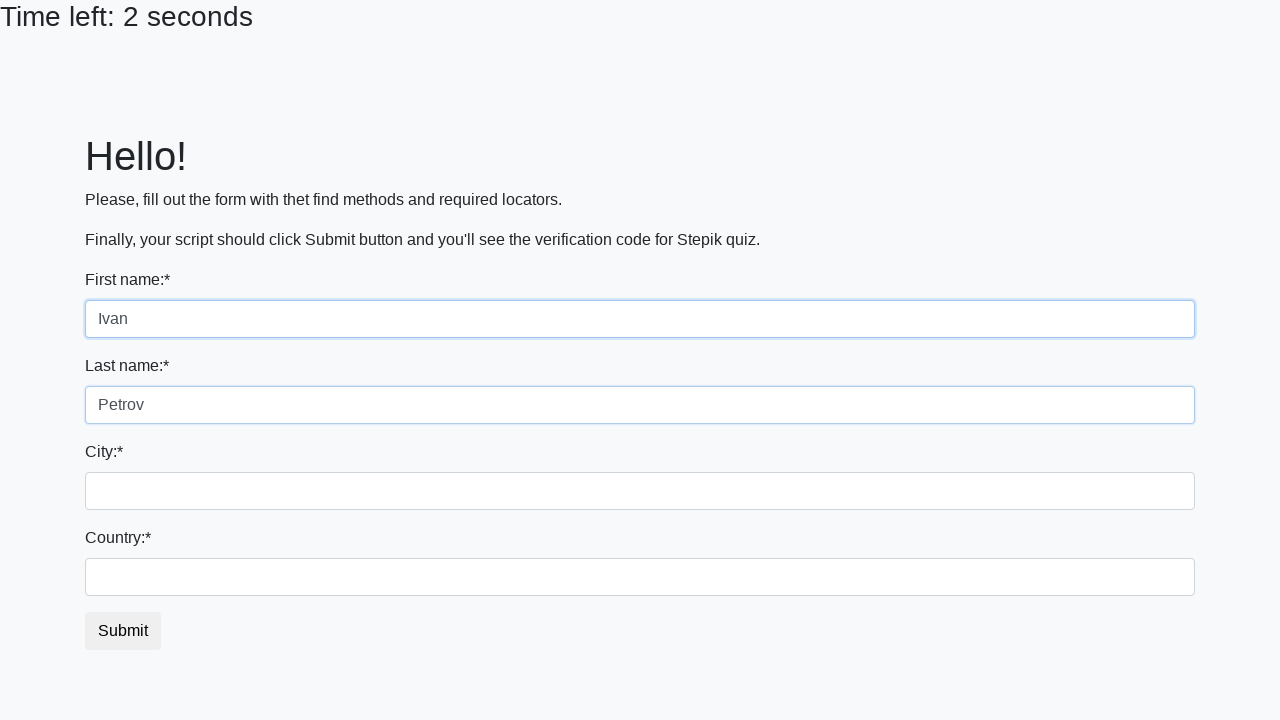

Filled city field with 'Smolensk' on .city
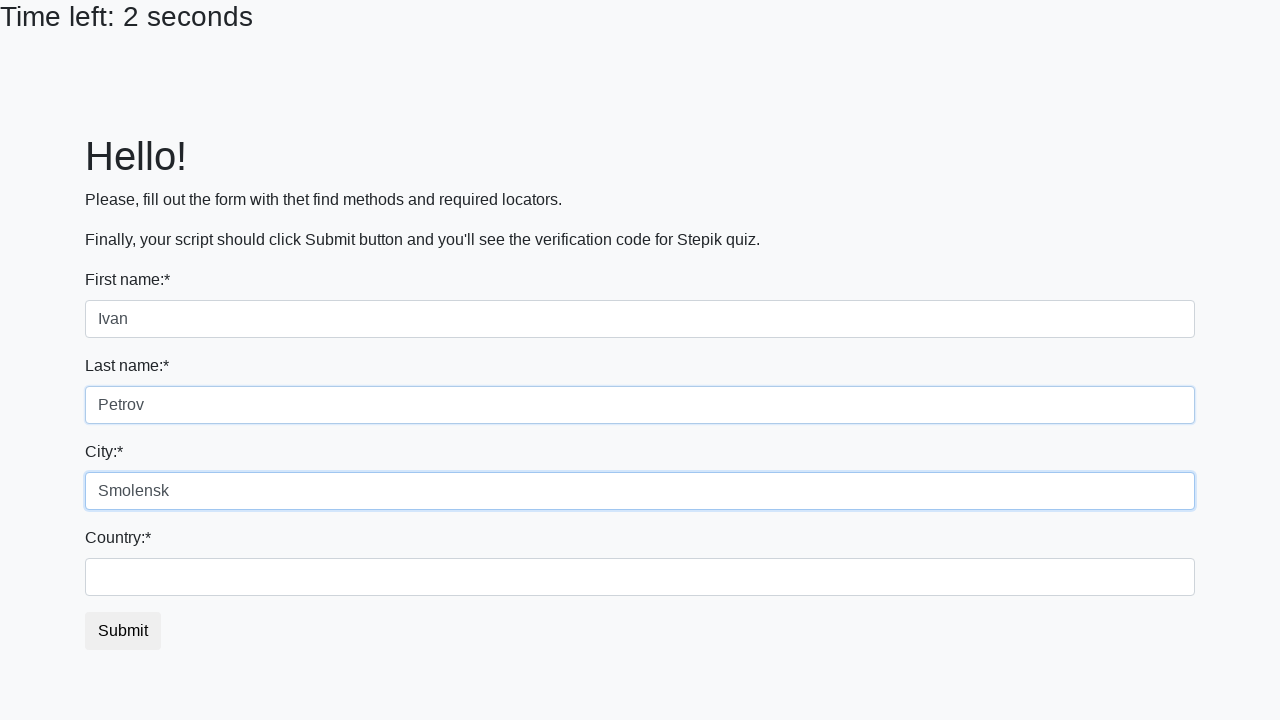

Filled country field with 'Russia' on #country
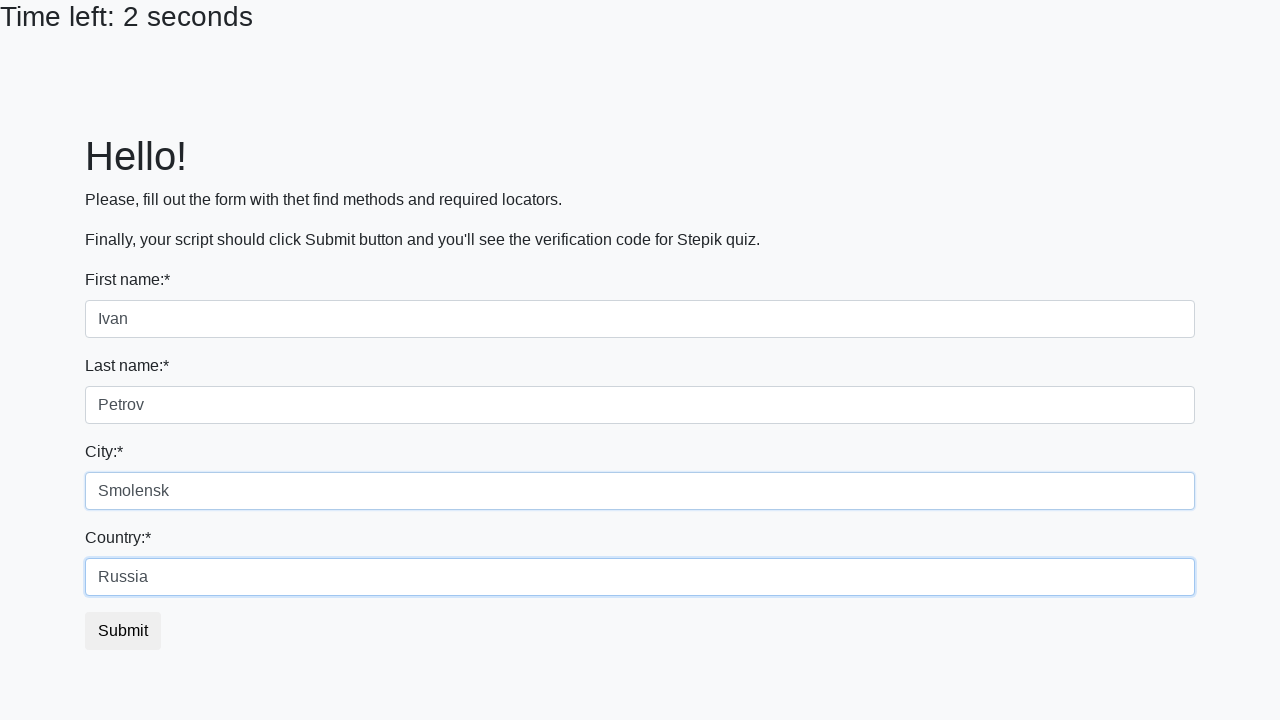

Clicked submit button to complete registration at (123, 631) on button.btn
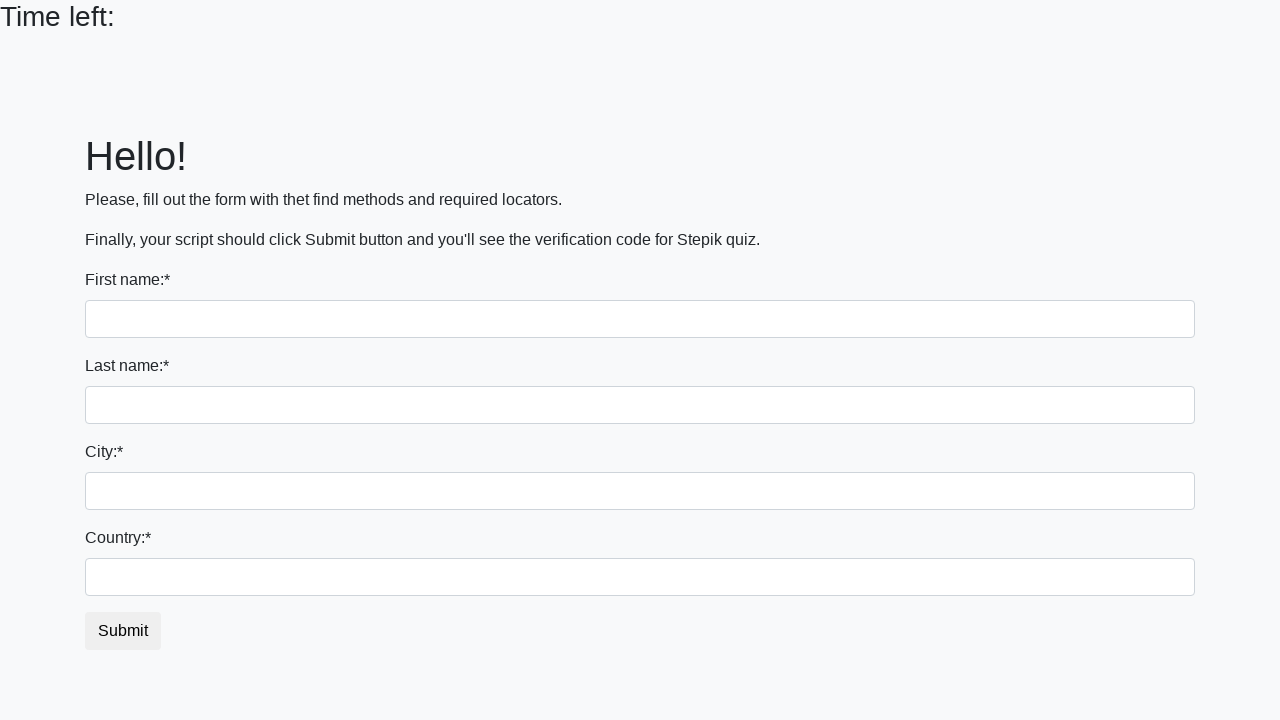

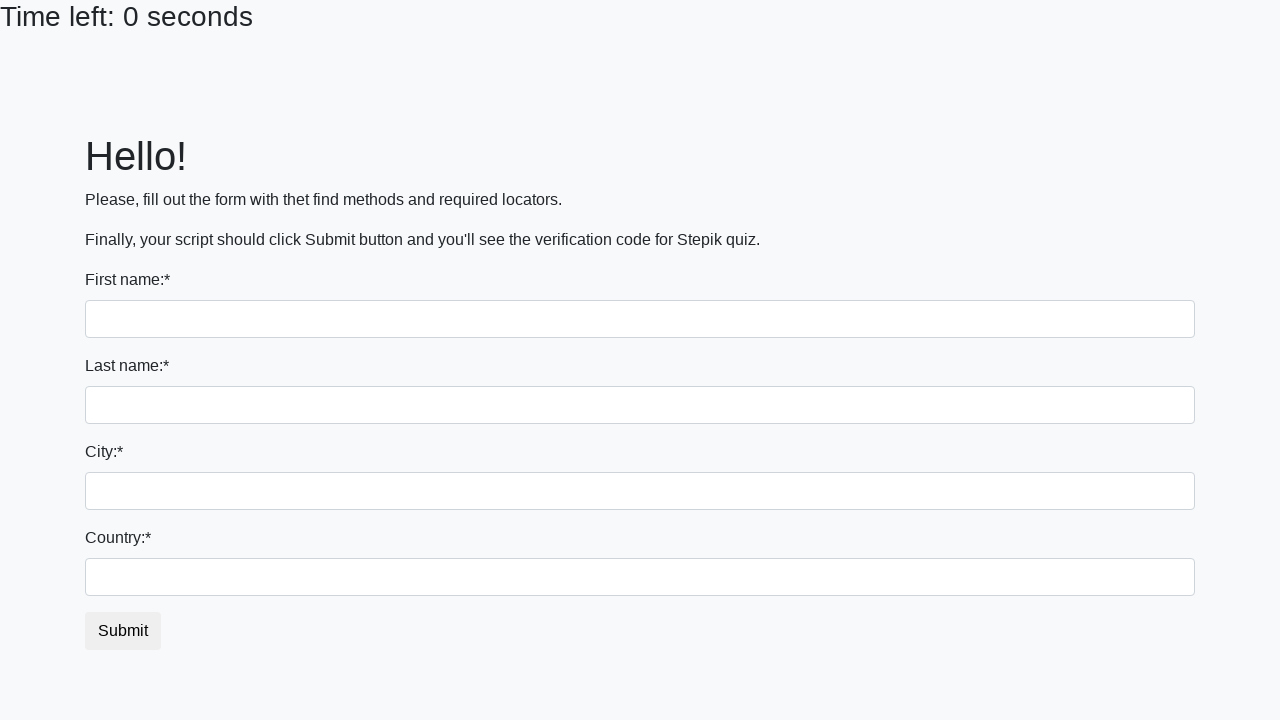